Tests interaction with checkbox, dropdown, and alert functionality by clicking a checkbox option, selecting the same option from a dropdown, entering text in an input field, triggering an alert, and accepting it.

Starting URL: https://www.rahulshettyacademy.com/AutomationPractice/

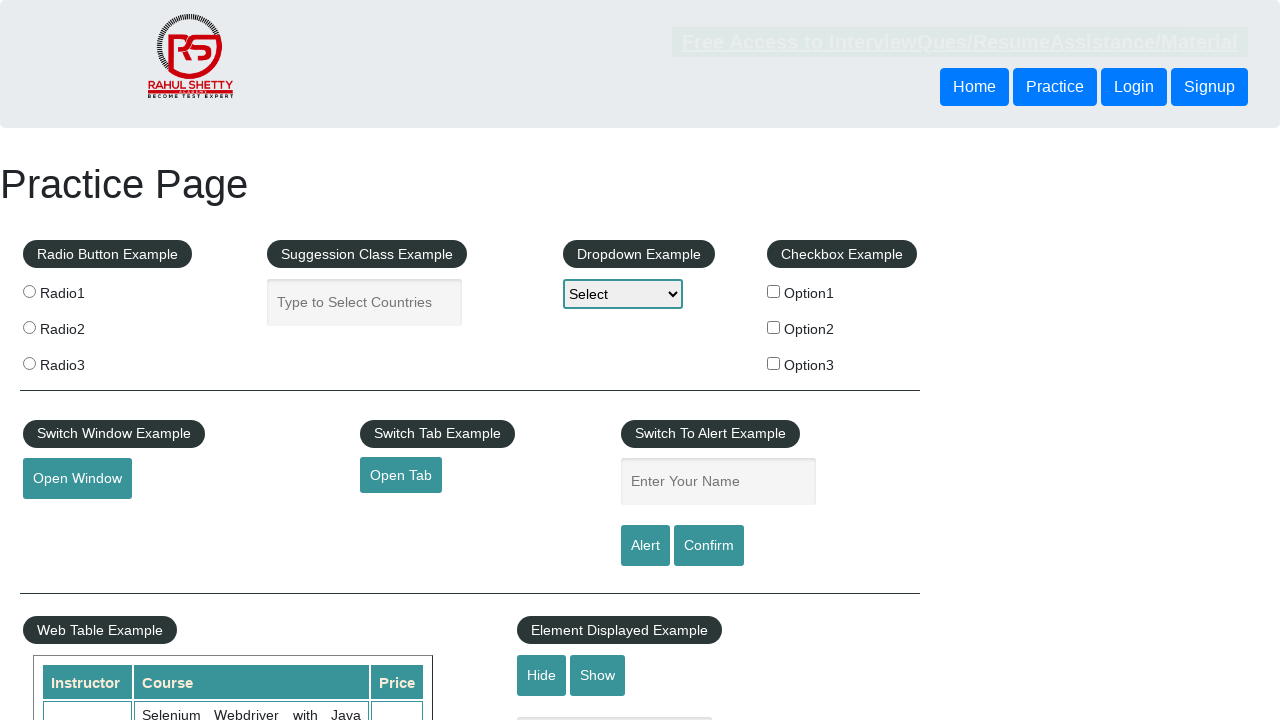

Clicked 'Option2' checkbox at (774, 327) on input#checkBoxOption2
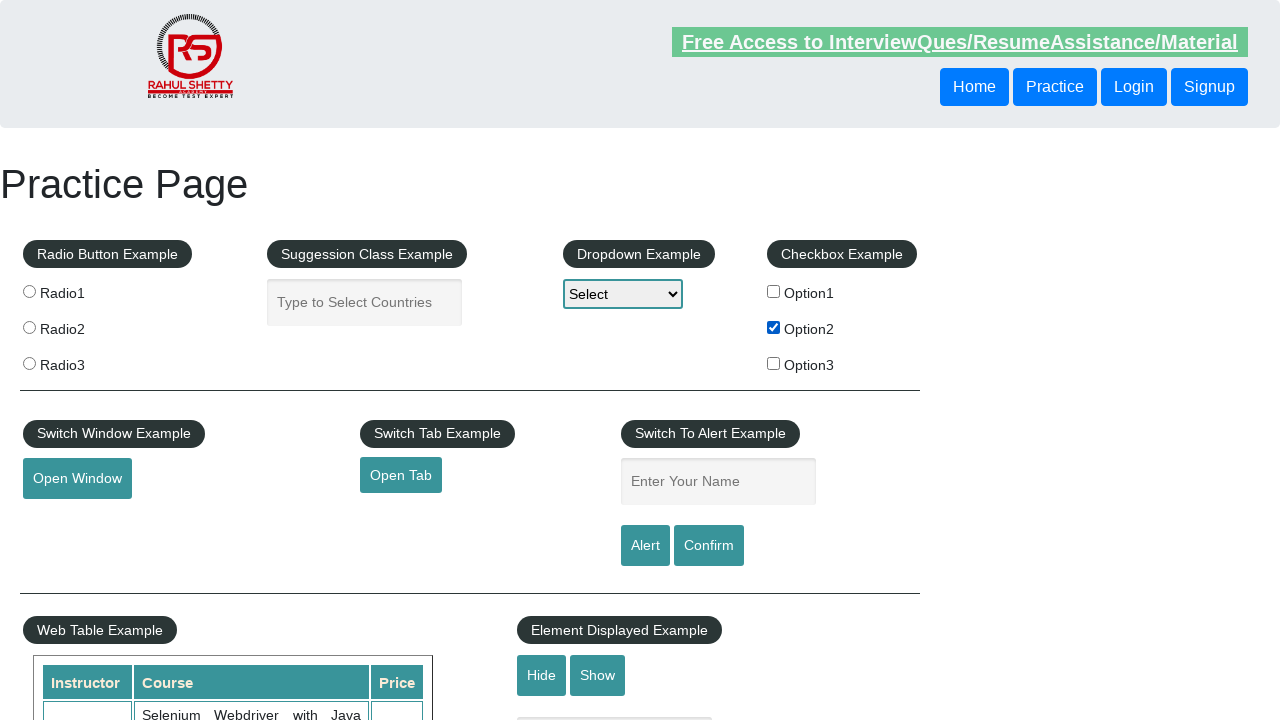

Retrieved option name from checkbox label: 'Option2'
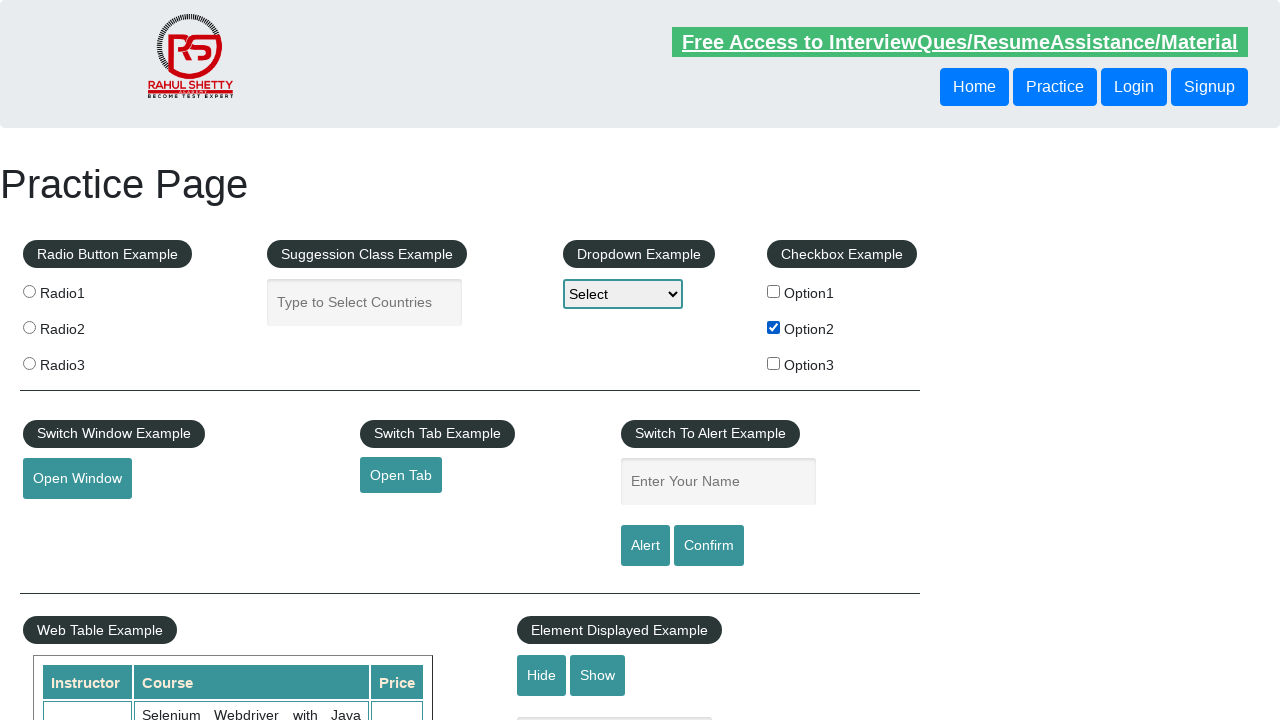

Selected 'Option2' from dropdown menu on #dropdown-class-example
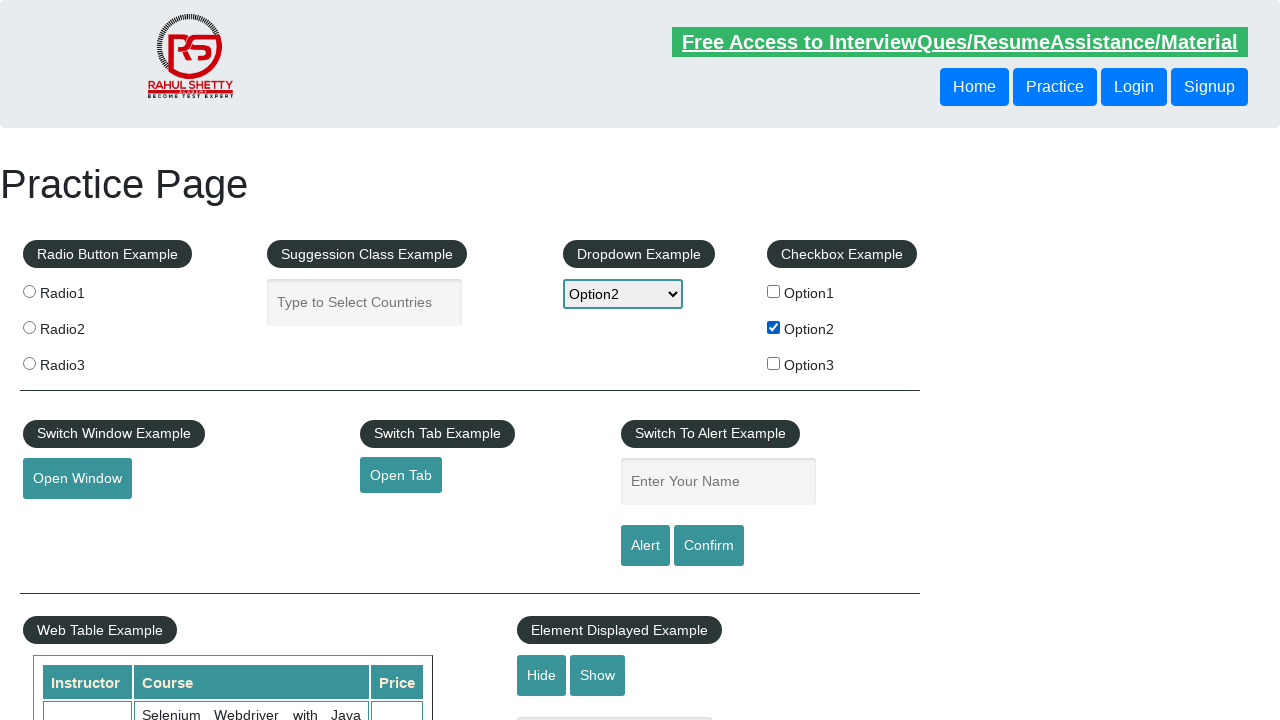

Entered 'Option2' in the alert input field on #name
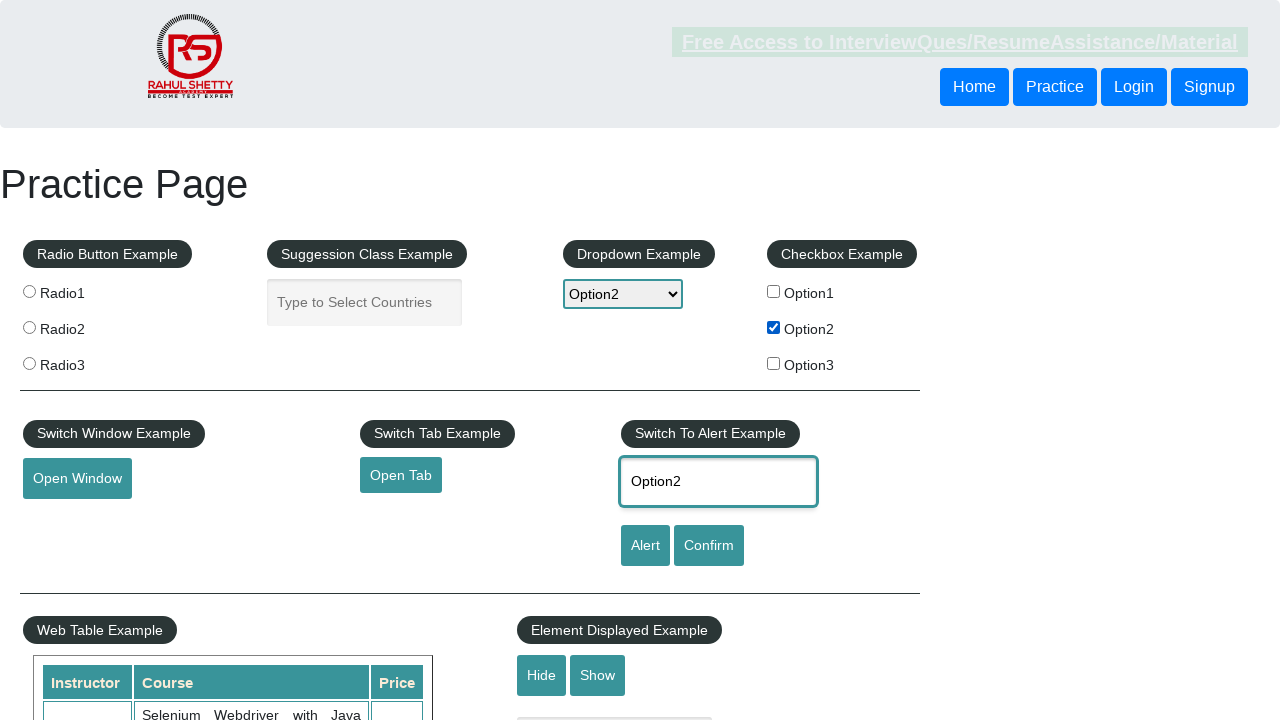

Clicked the alert button at (645, 546) on #alertbtn
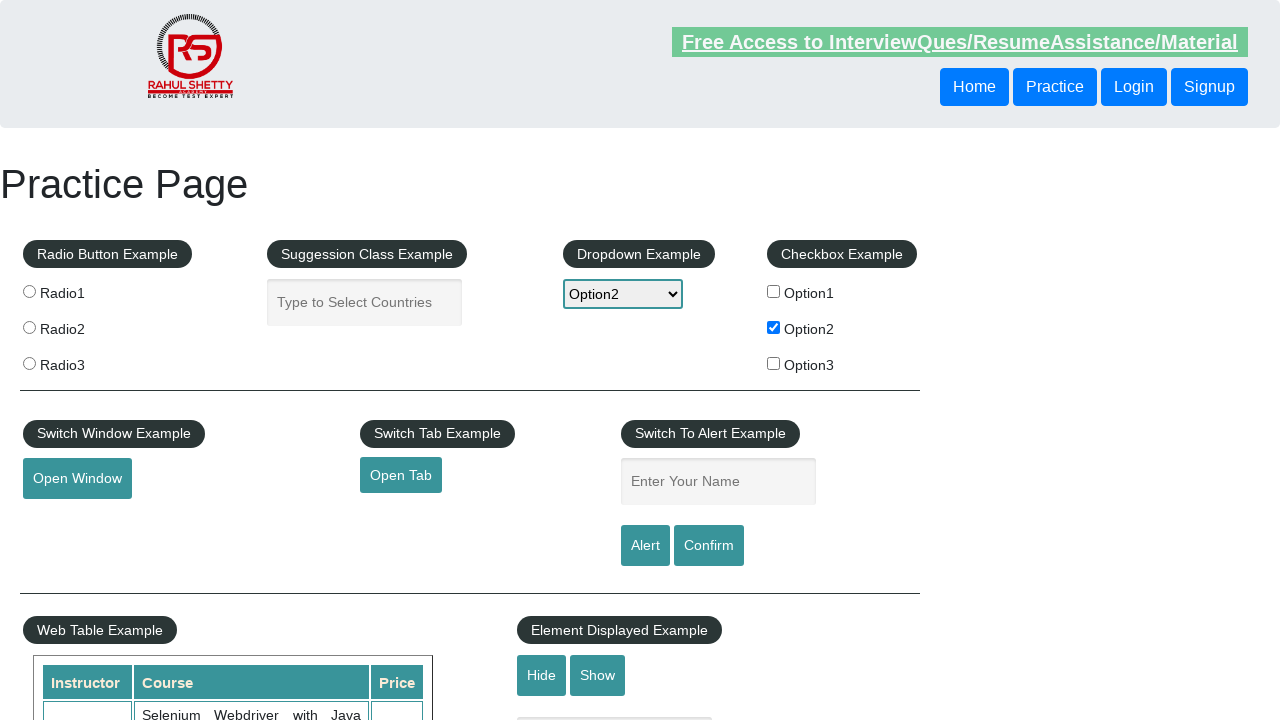

Set up dialog handler to accept alert
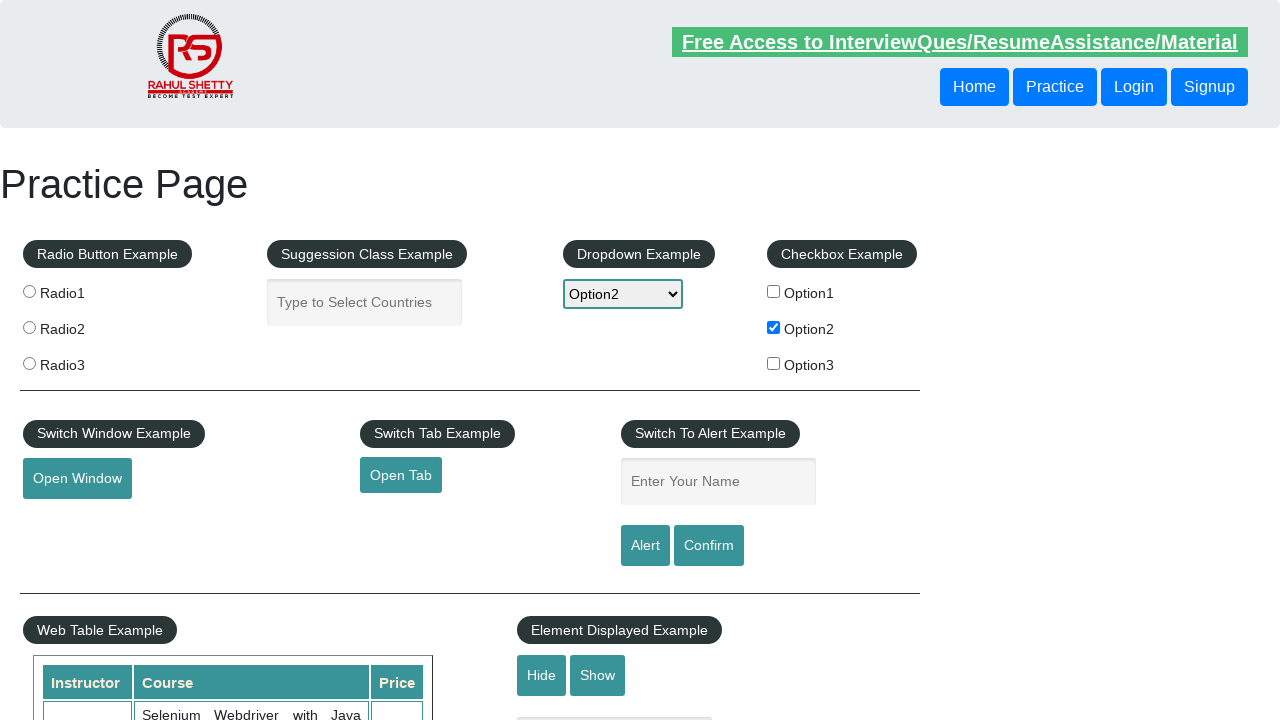

Waited for alert to be processed
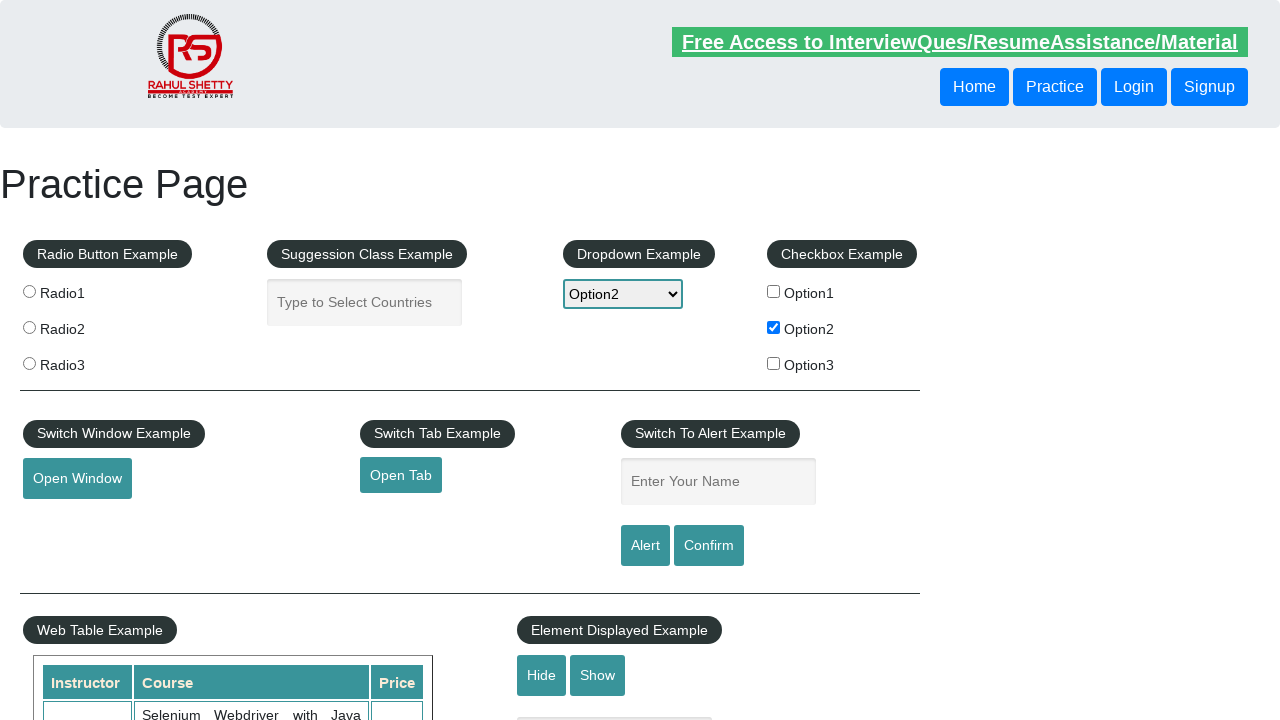

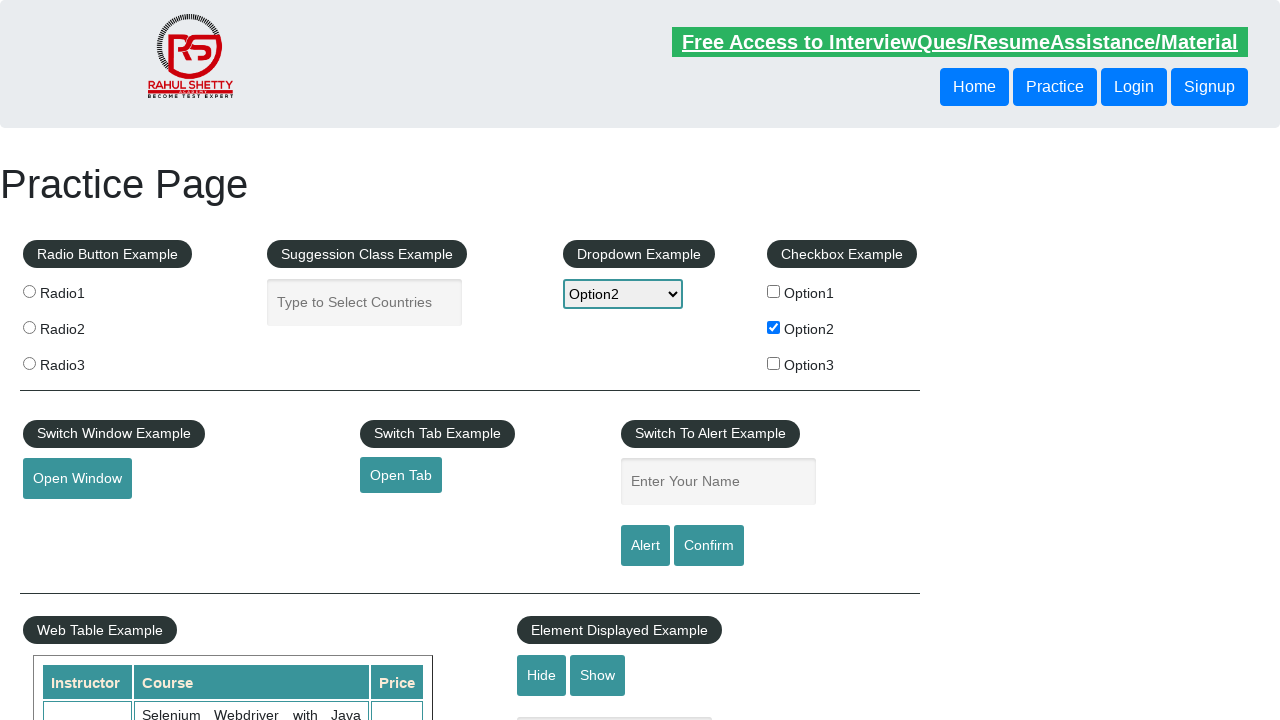